Tests radio button functionality by clicking the "RoundTrip" radio button and verifying that an associated element becomes enabled (checking its opacity style attribute)

Starting URL: https://rahulshettyacademy.com/dropdownsPractise/

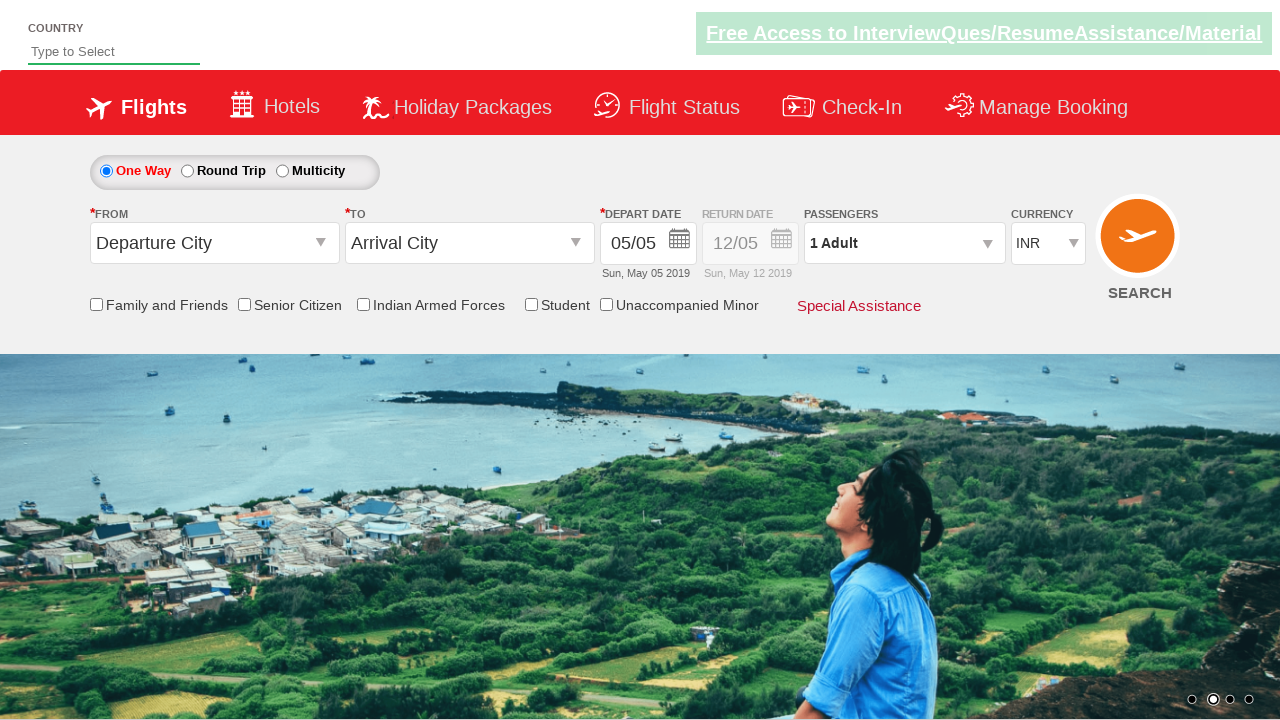

Clicked the RoundTrip radio button at (187, 171) on input[value='RoundTrip']
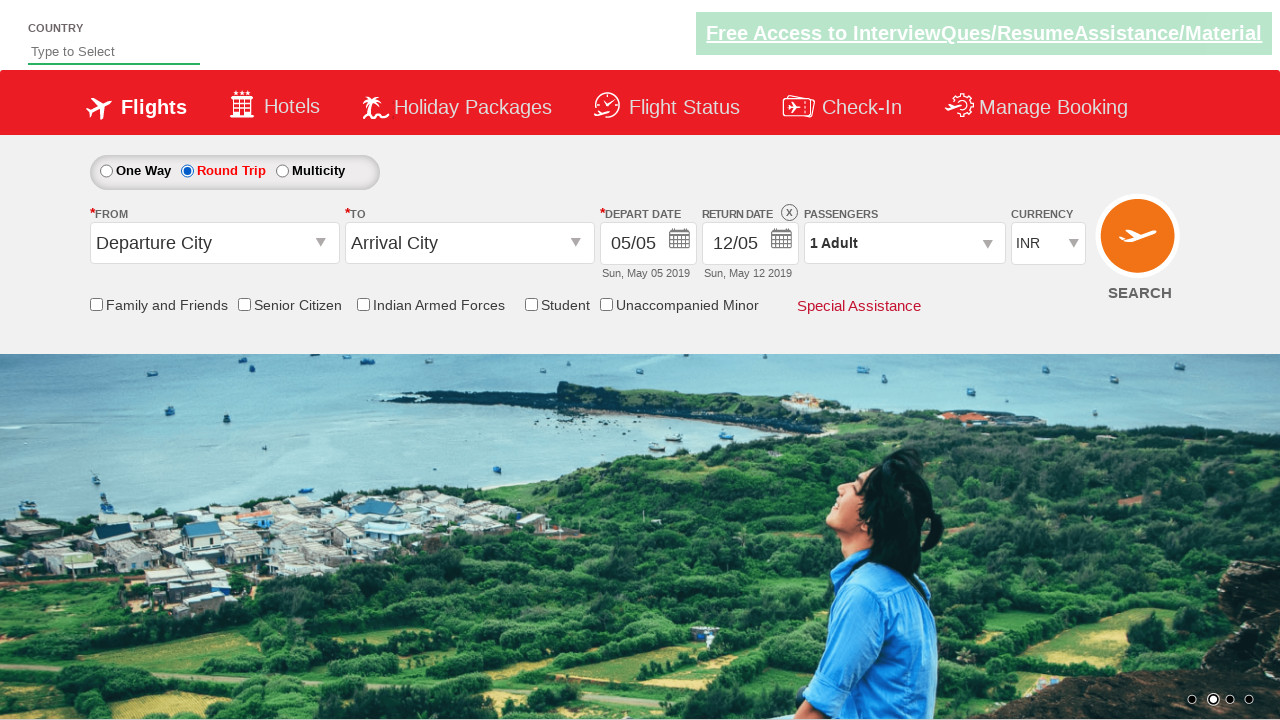

Located the associated element with ID Div1
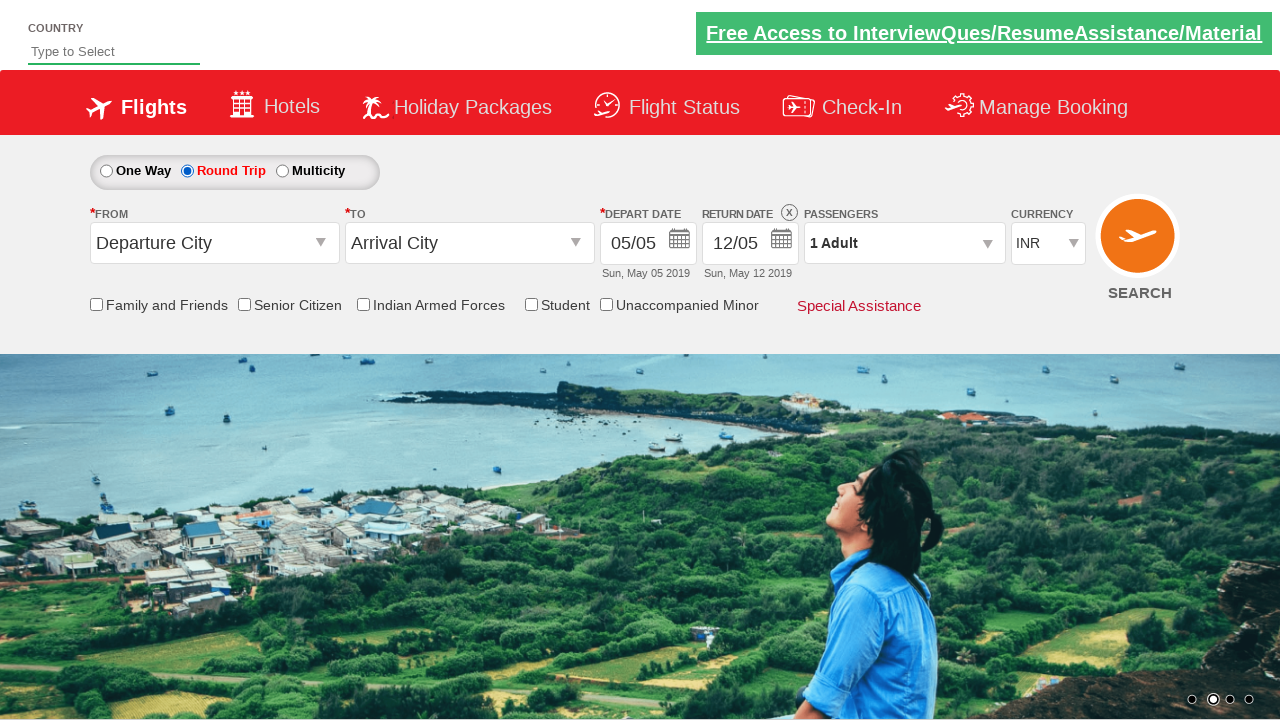

Retrieved style attribute from the element
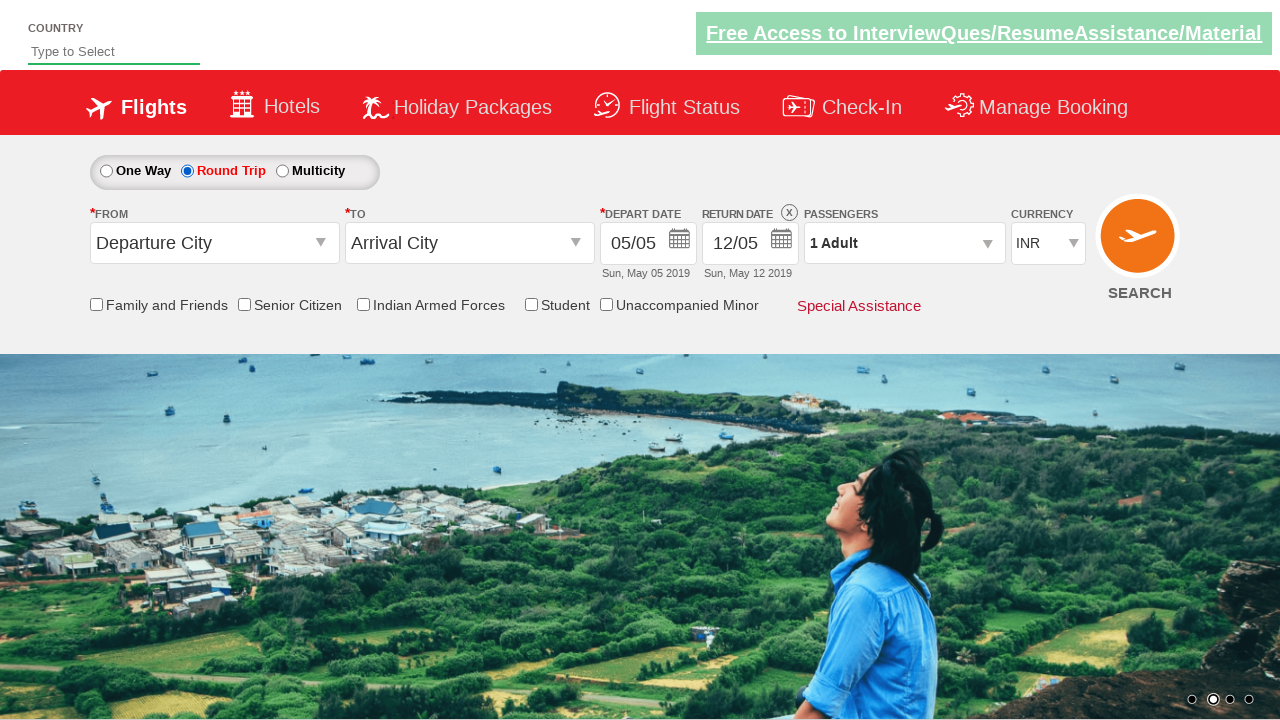

Element appears to be in enabled state after RoundTrip selection
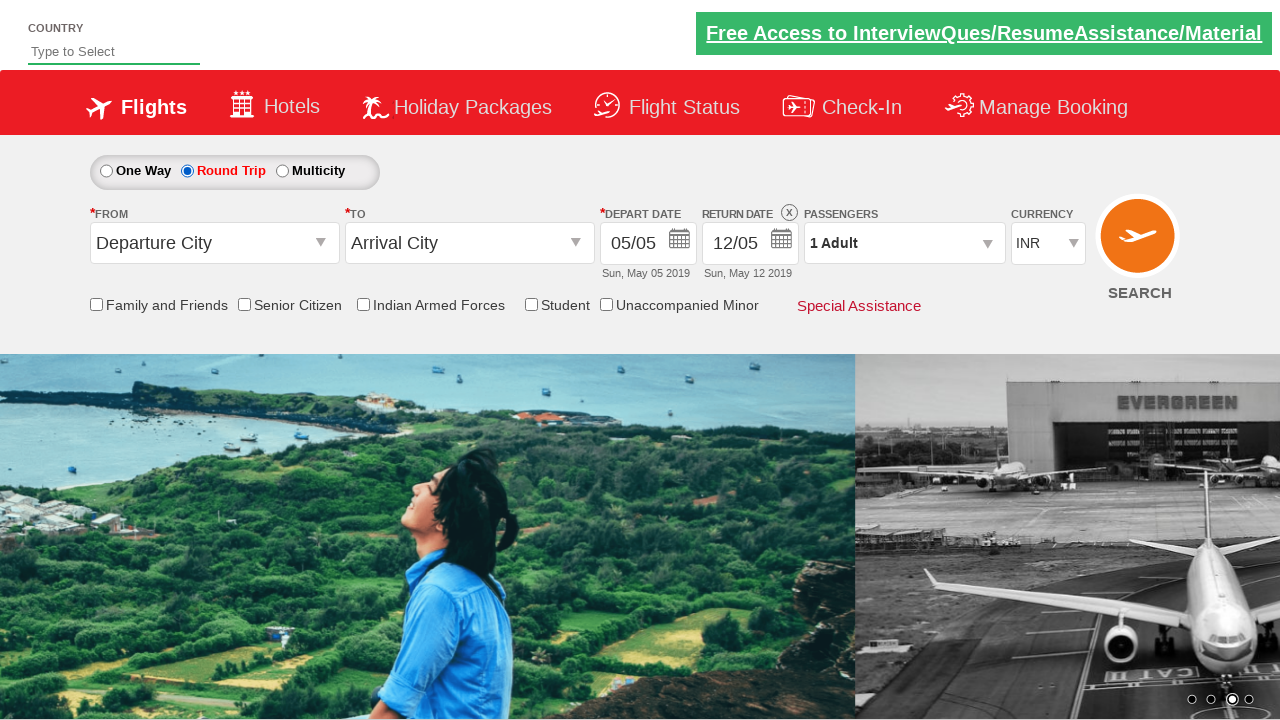

Waited for element Div1 to be visible - interaction confirmed
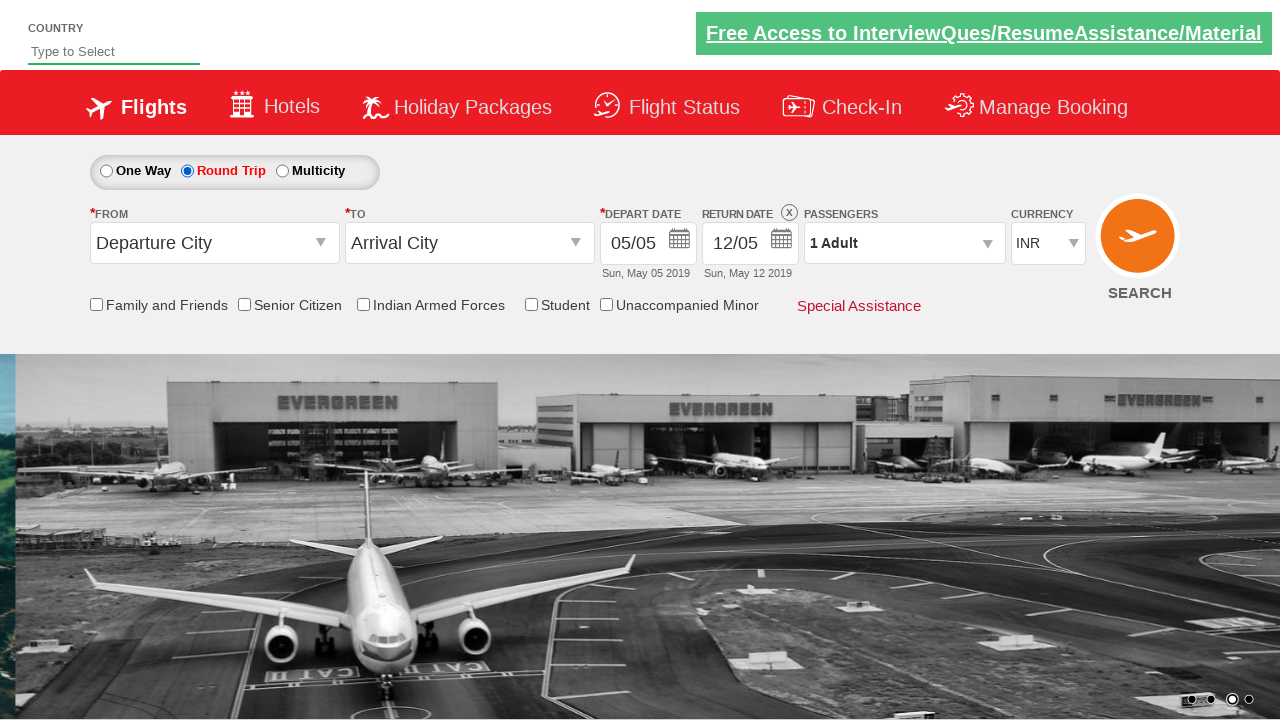

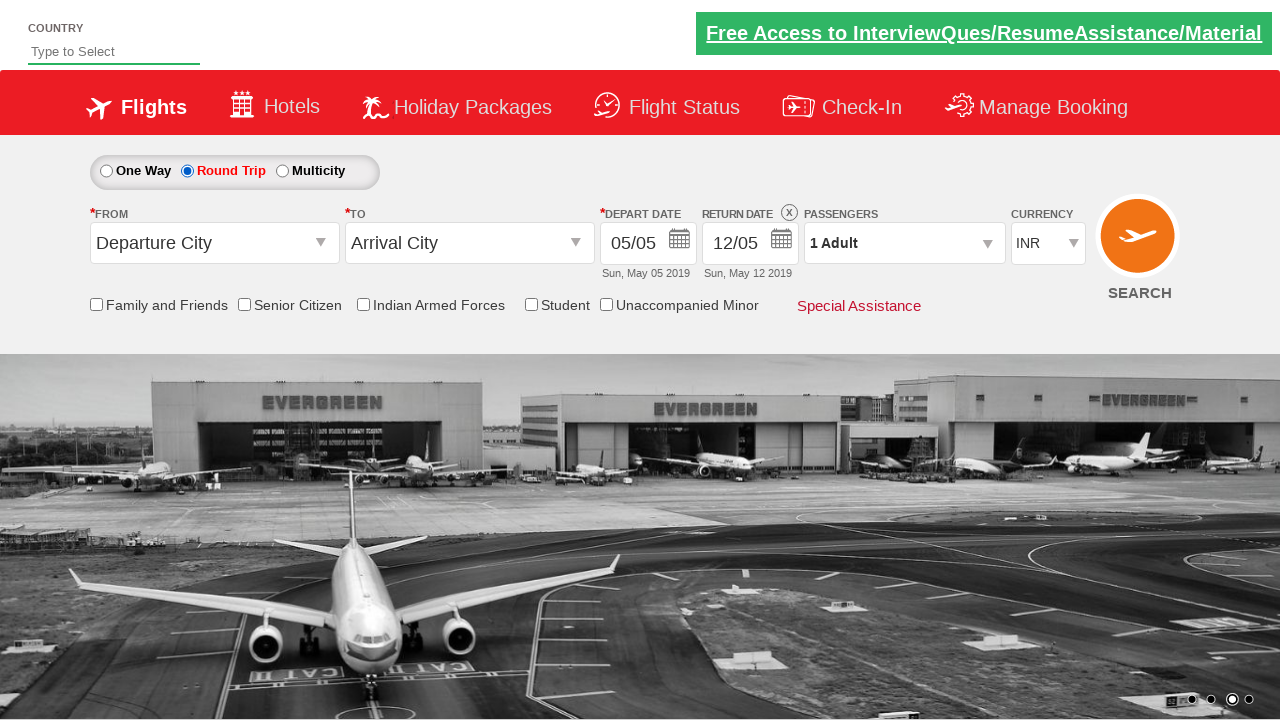